Tests drag and drop functionality by dragging a draggable element and dropping it onto a droppable target within an iframe

Starting URL: https://jqueryui.com/droppable/

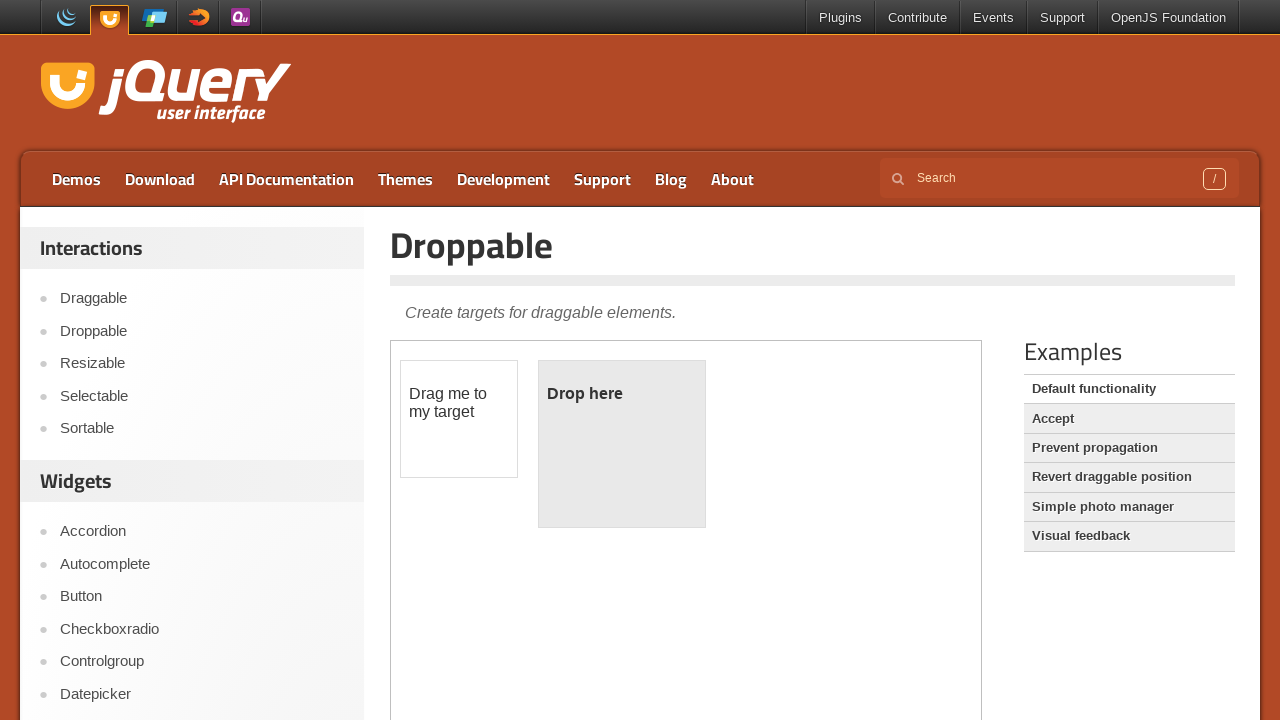

Located the iframe containing drag and drop elements
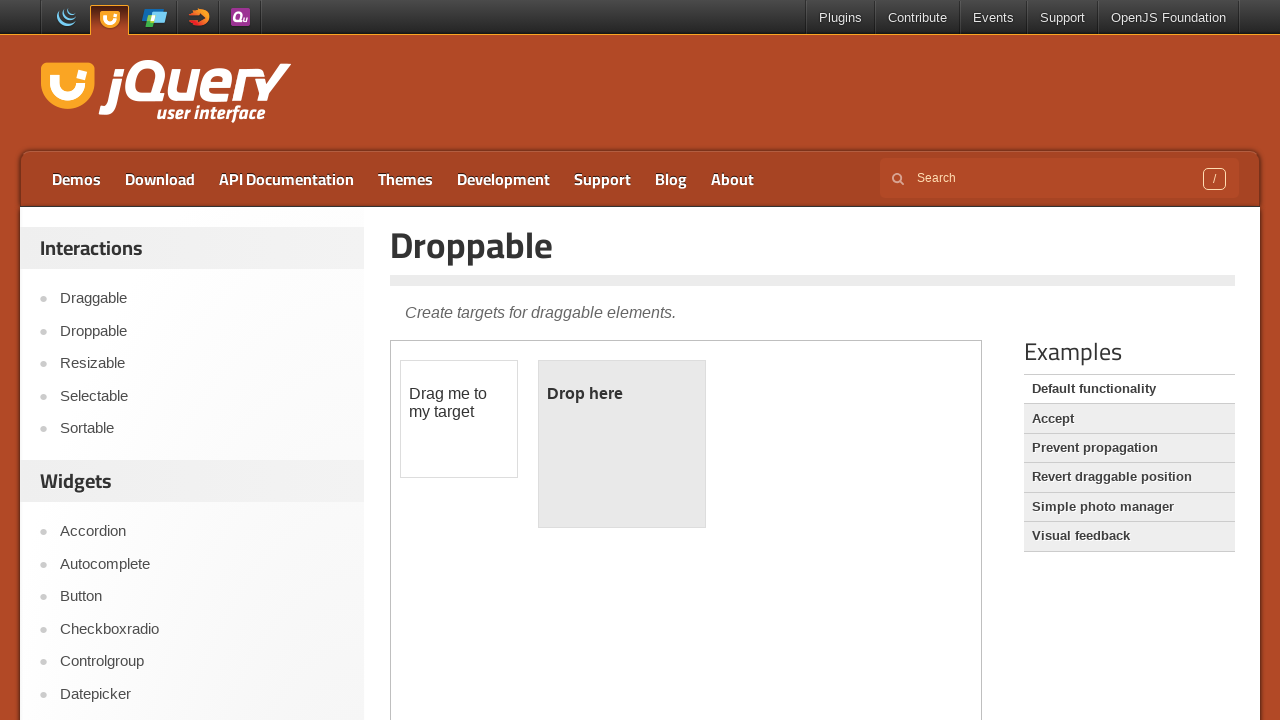

Located the draggable element with id 'draggable'
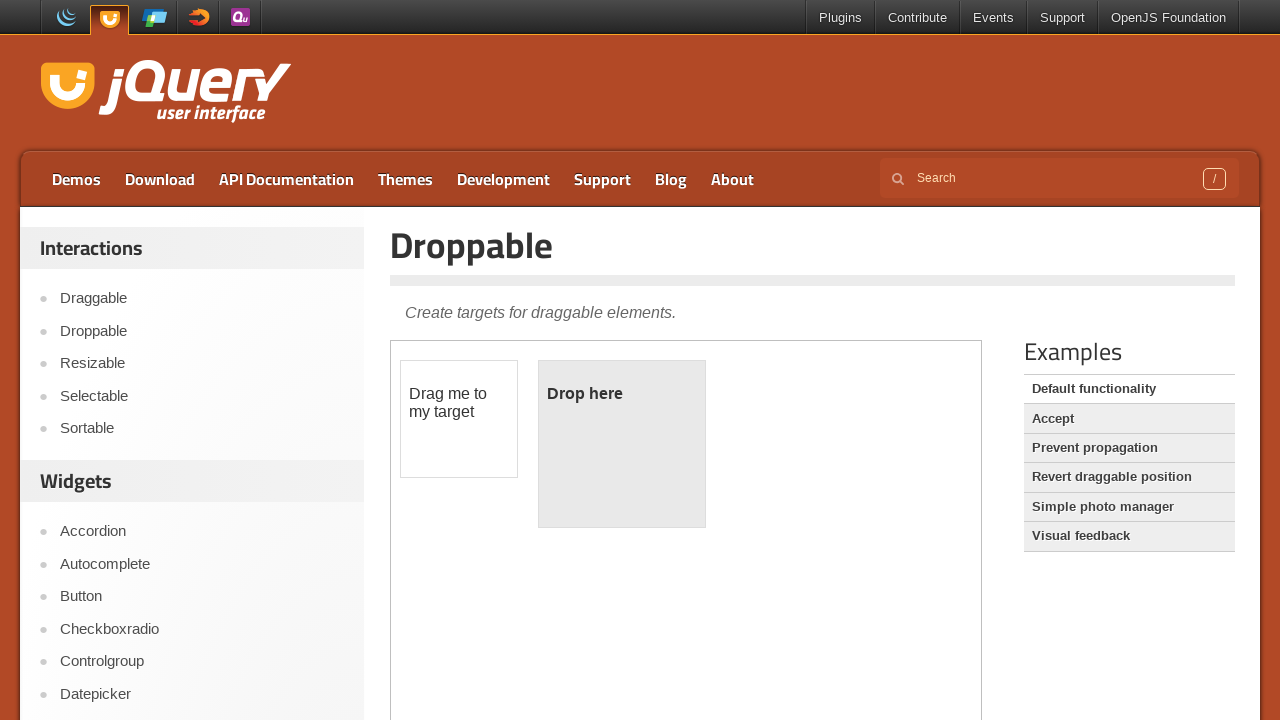

Located the droppable target element with id 'droppable'
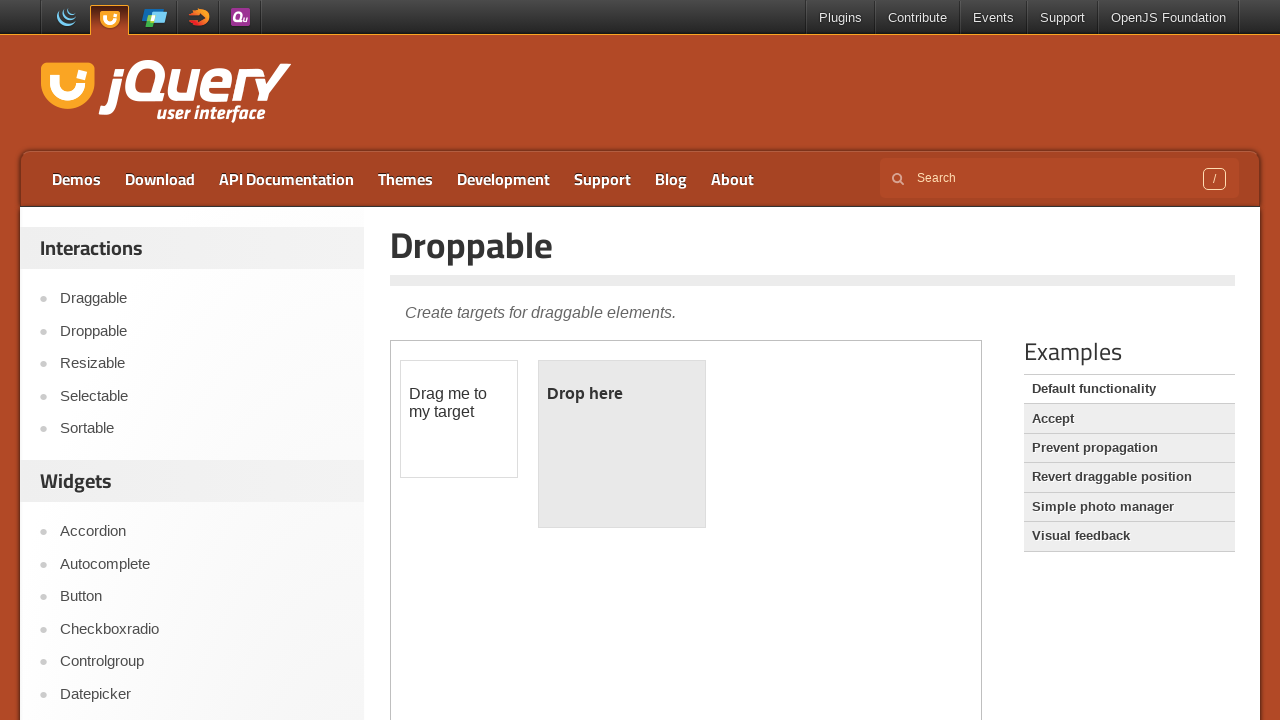

Dragged the draggable element and dropped it onto the droppable target at (622, 444)
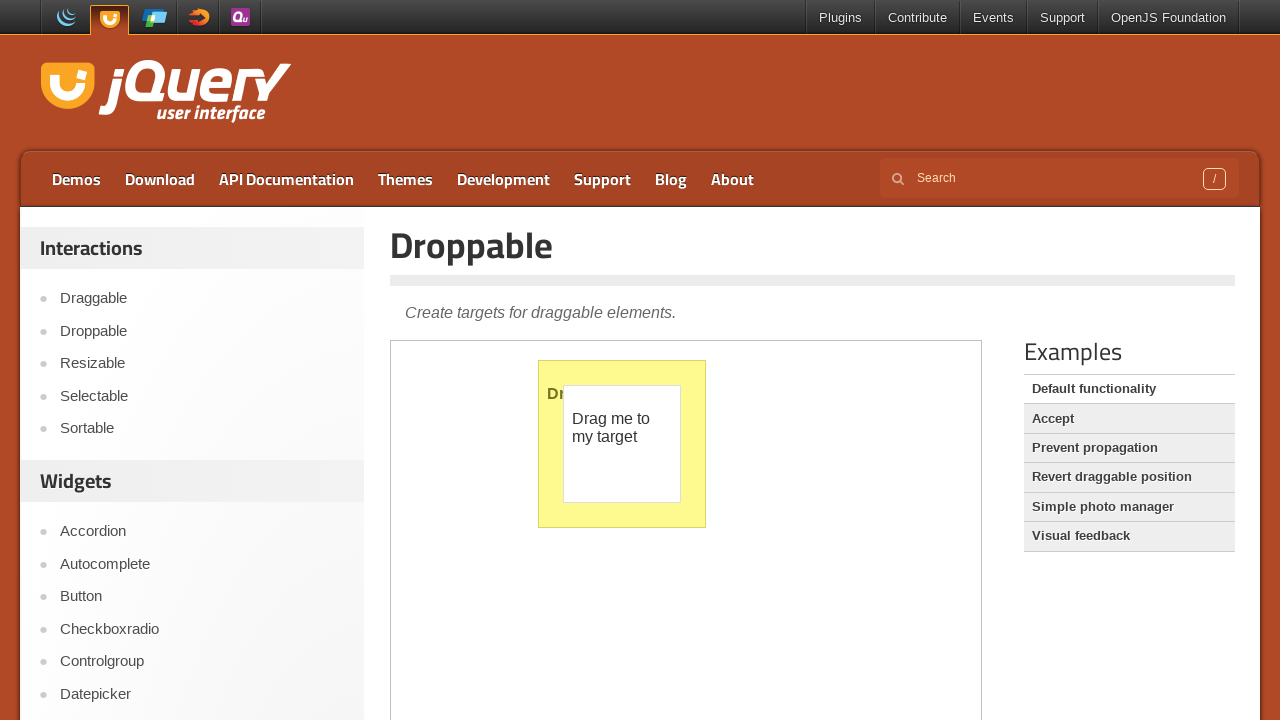

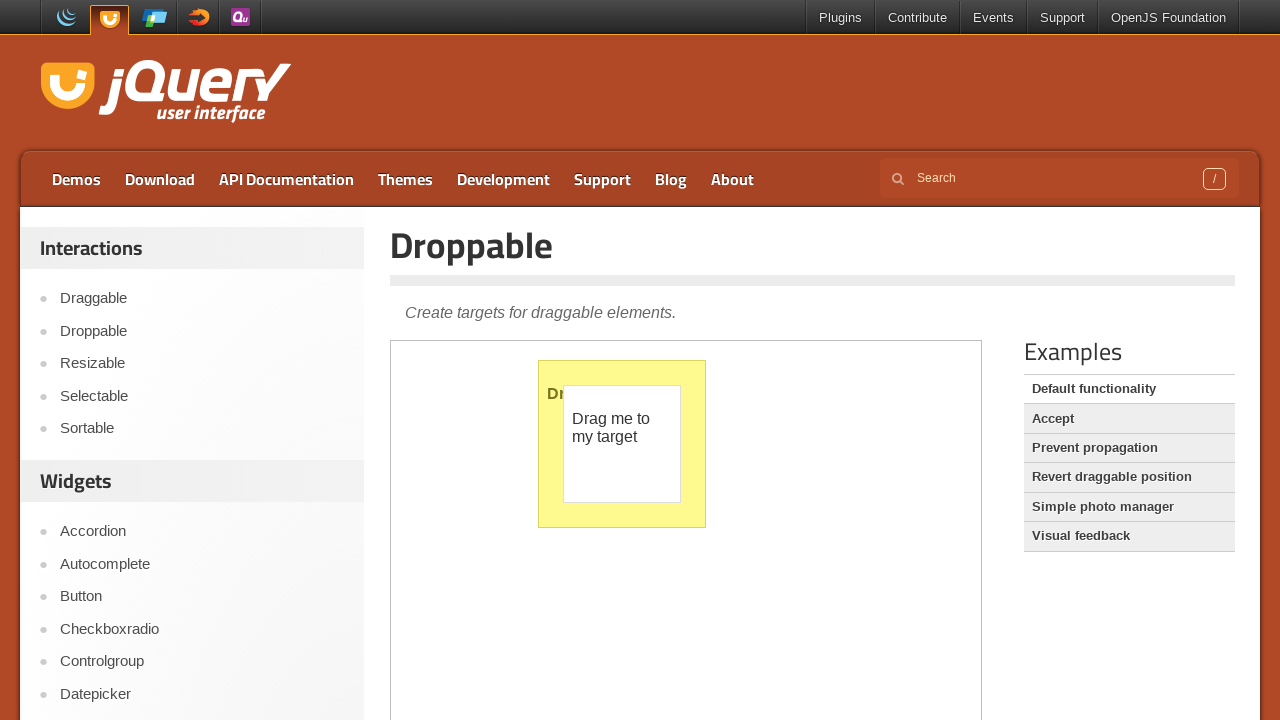